Verifies that descriptive text is present on the Flag Ornaments page.

Starting URL: https://www.glendale.com

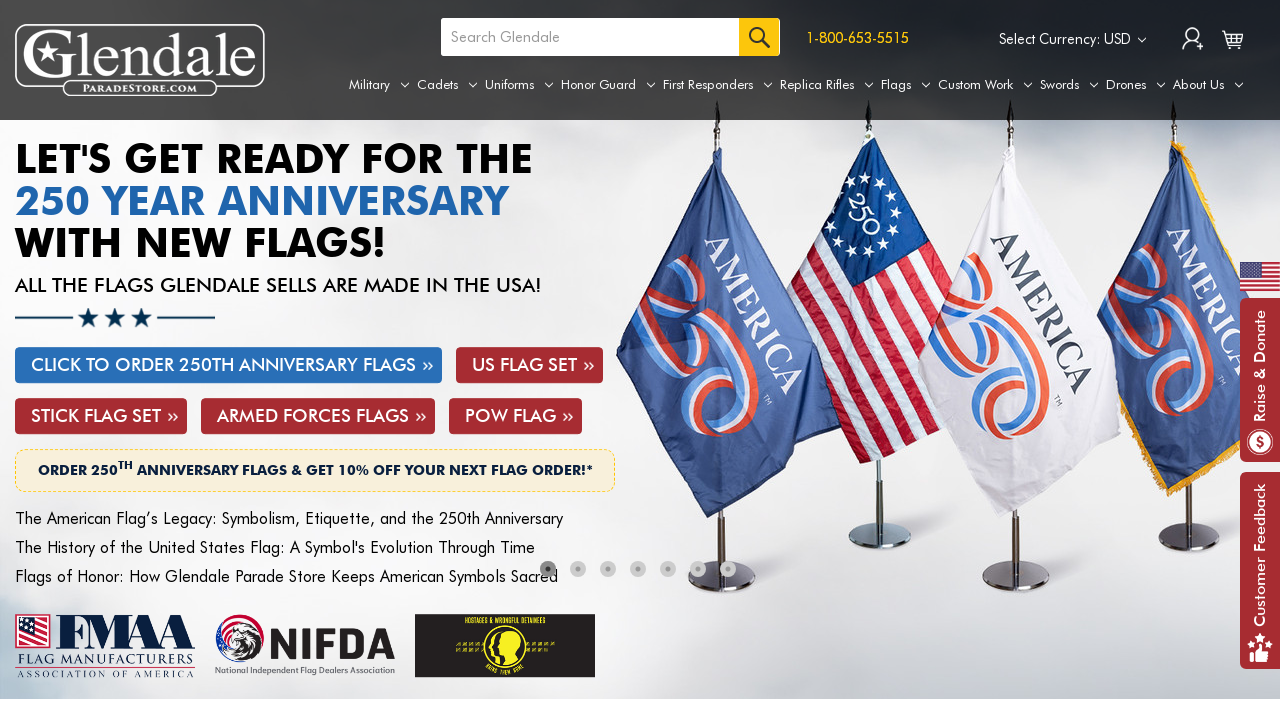

Navigated to Glendale homepage
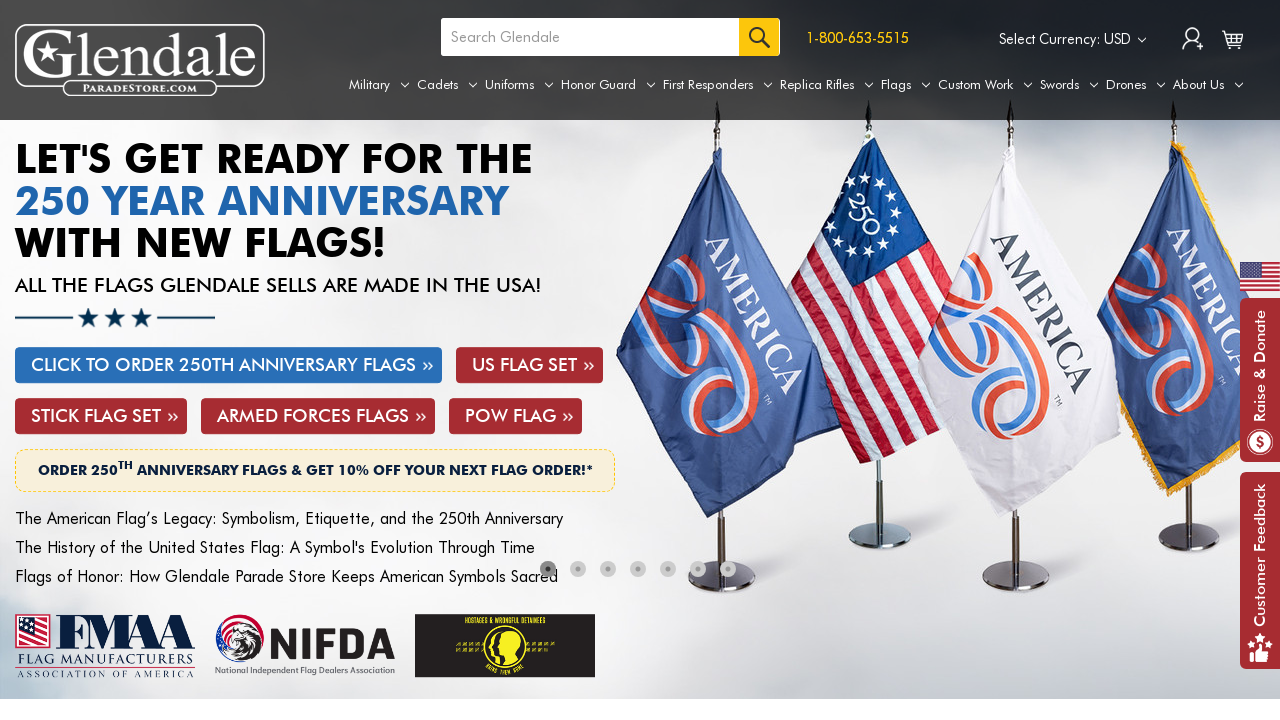

Hovered over Flags tab to reveal dropdown menu at (906, 85) on a[aria-label='Flags']
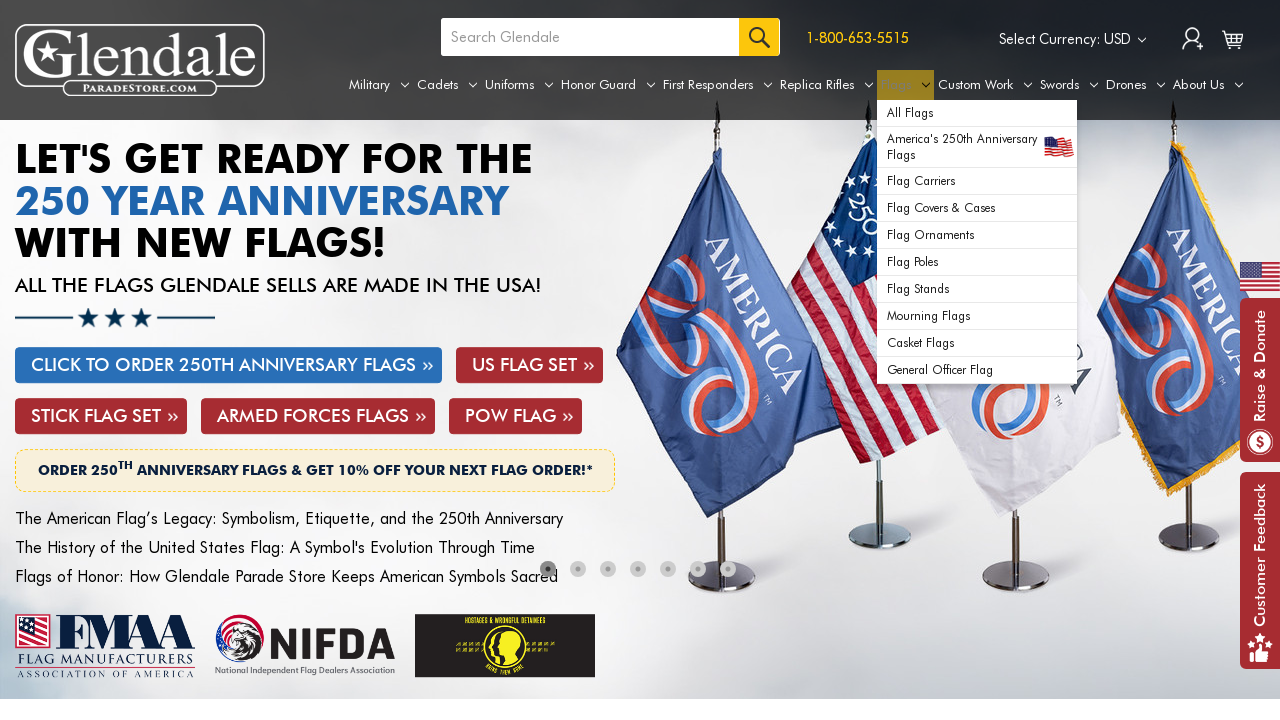

Clicked on Flag Ornaments option from dropdown menu at (977, 208) on xpath=//div[@id='navPages-25']/ul[@class='navPage-subMenu-list']/li[@class='navP
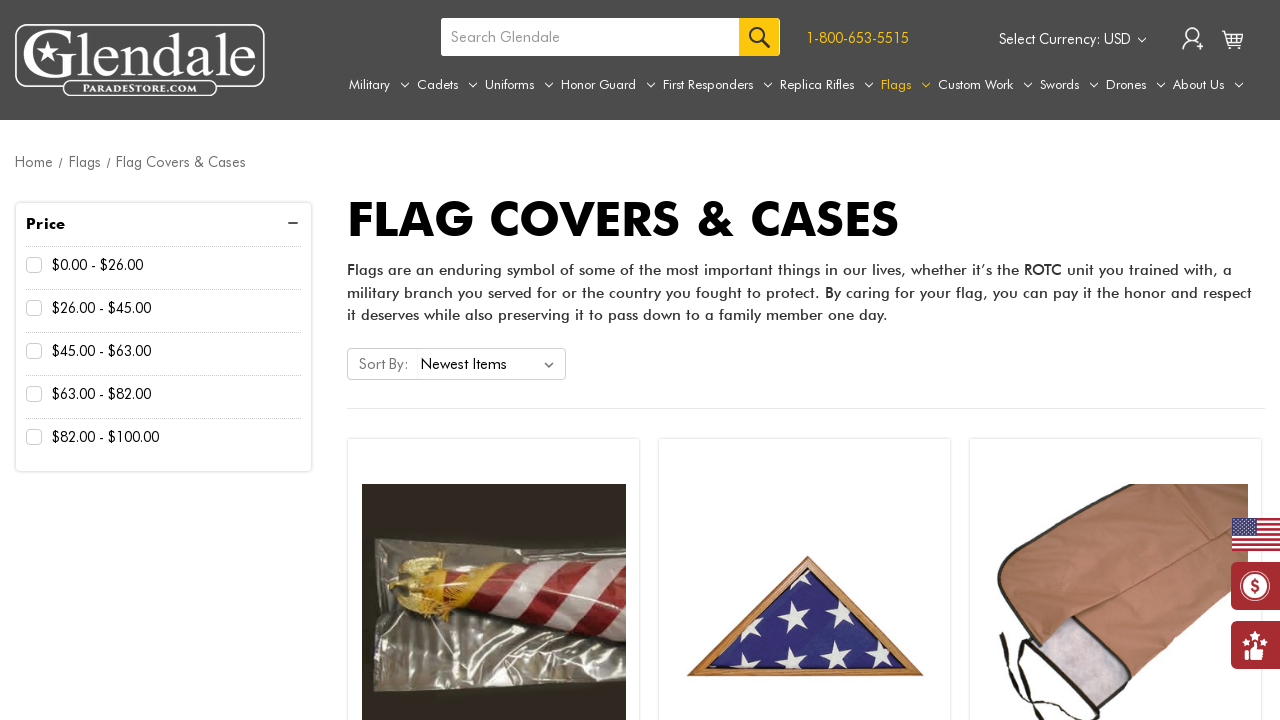

Verified descriptive text is present on Flag Ornaments page
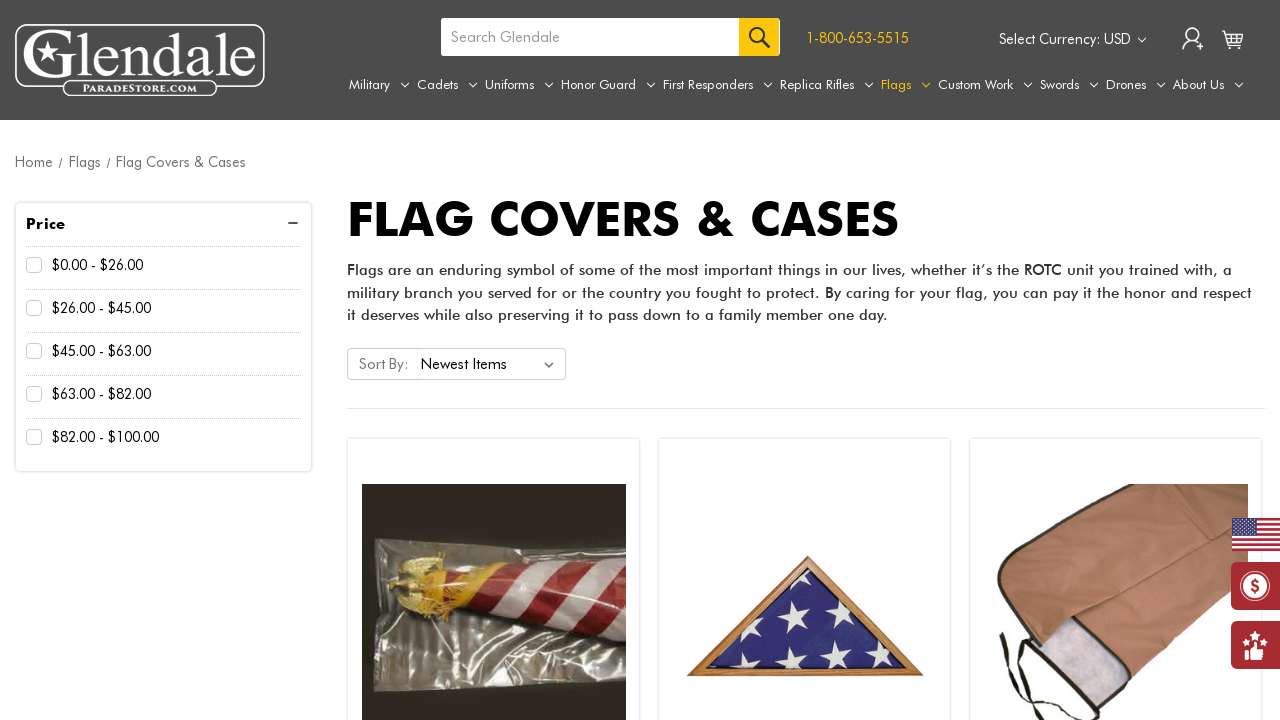

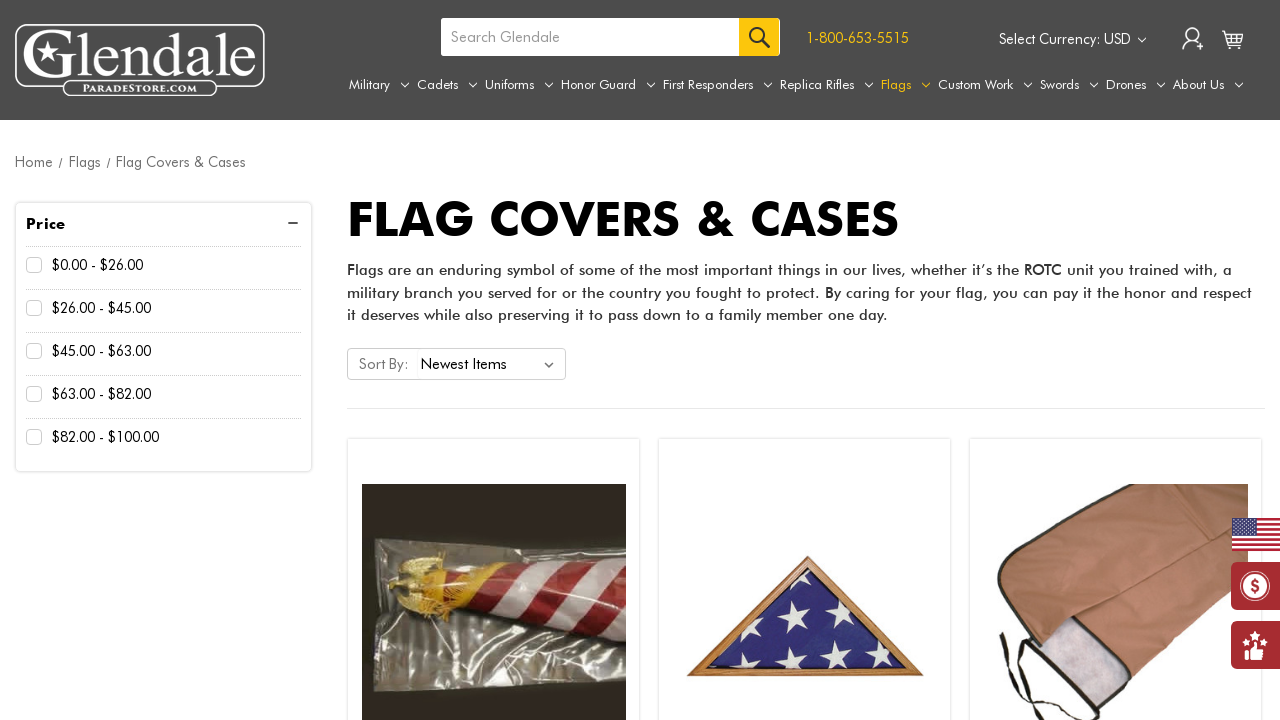